Tests various mouse events including single click, double click, and context (right) click on interactive buttons, then verifies the result messages are displayed correctly.

Starting URL: https://training-support.net/webelements/mouse-events

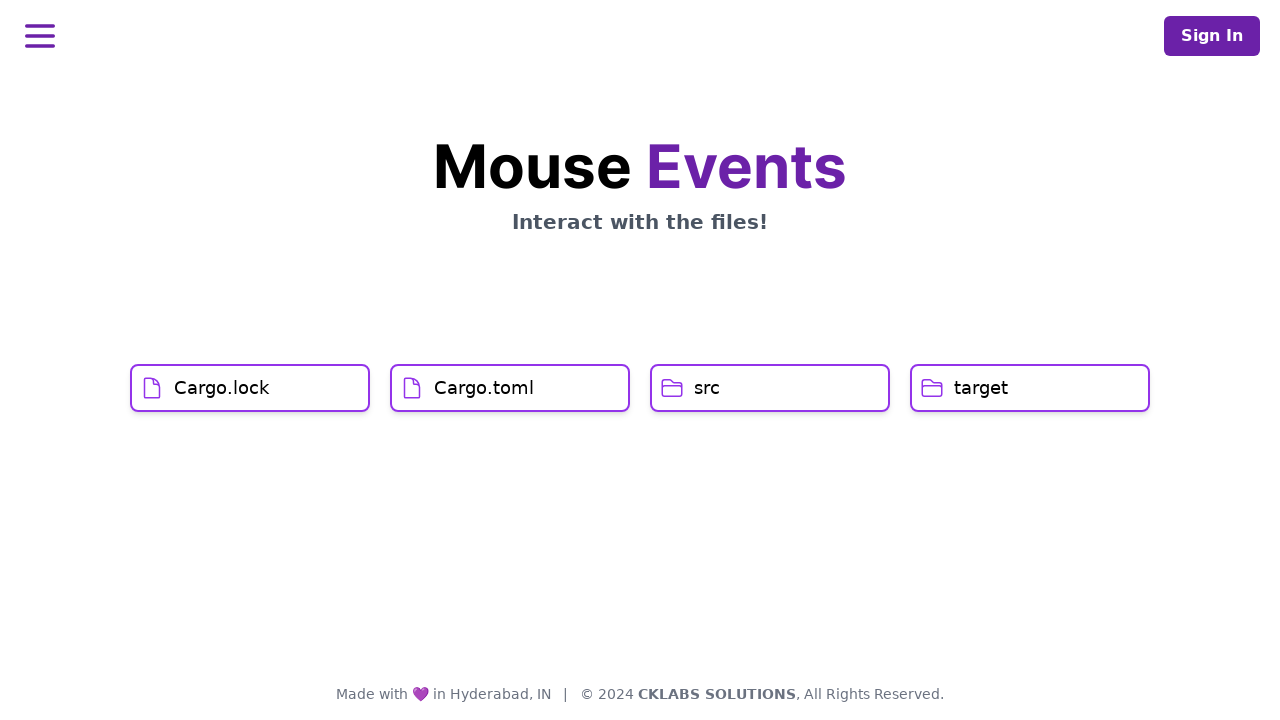

Navigated to mouse events test page
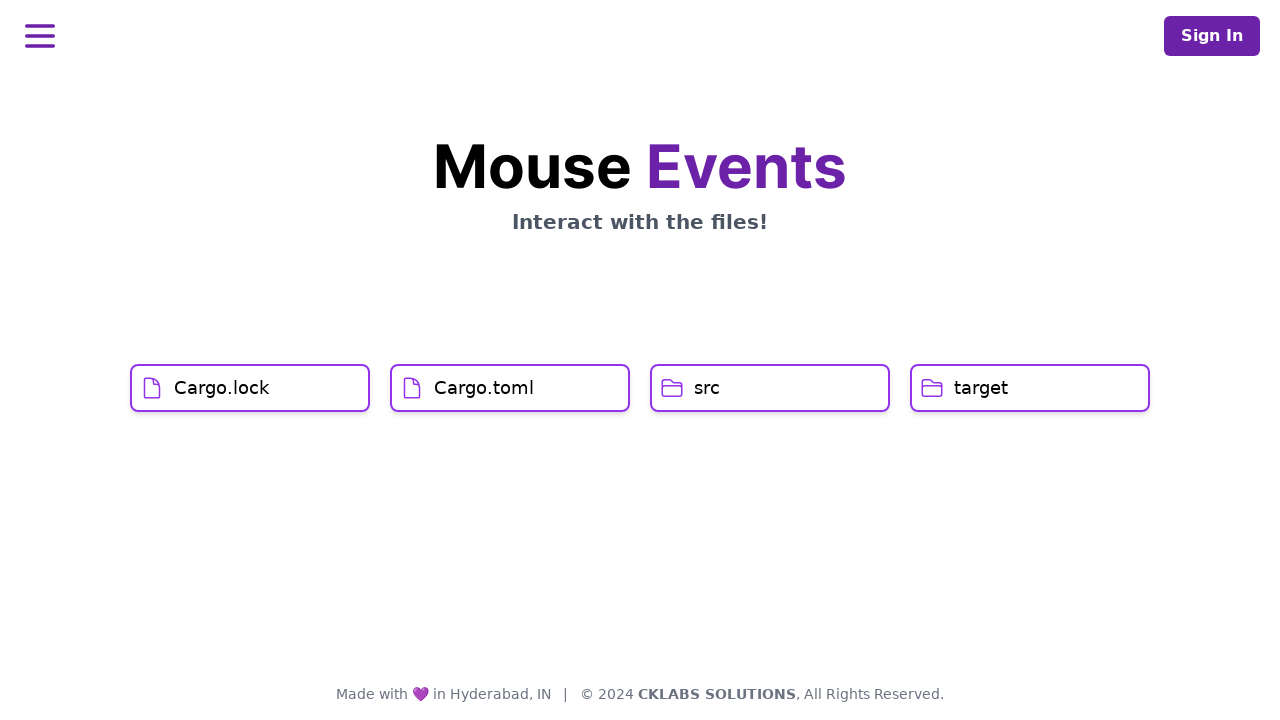

Located all interactive buttons on the page
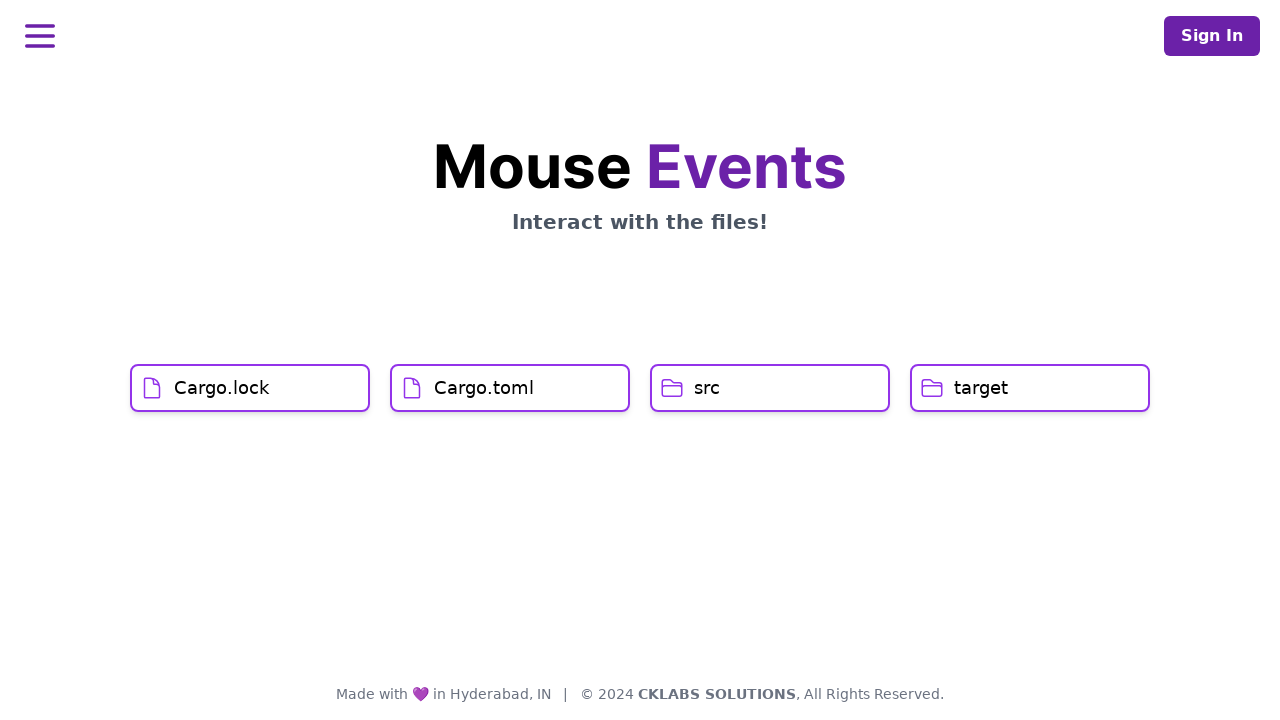

Performed single left click on first button at (250, 388) on div.svelte-hs12g9 >> nth=0
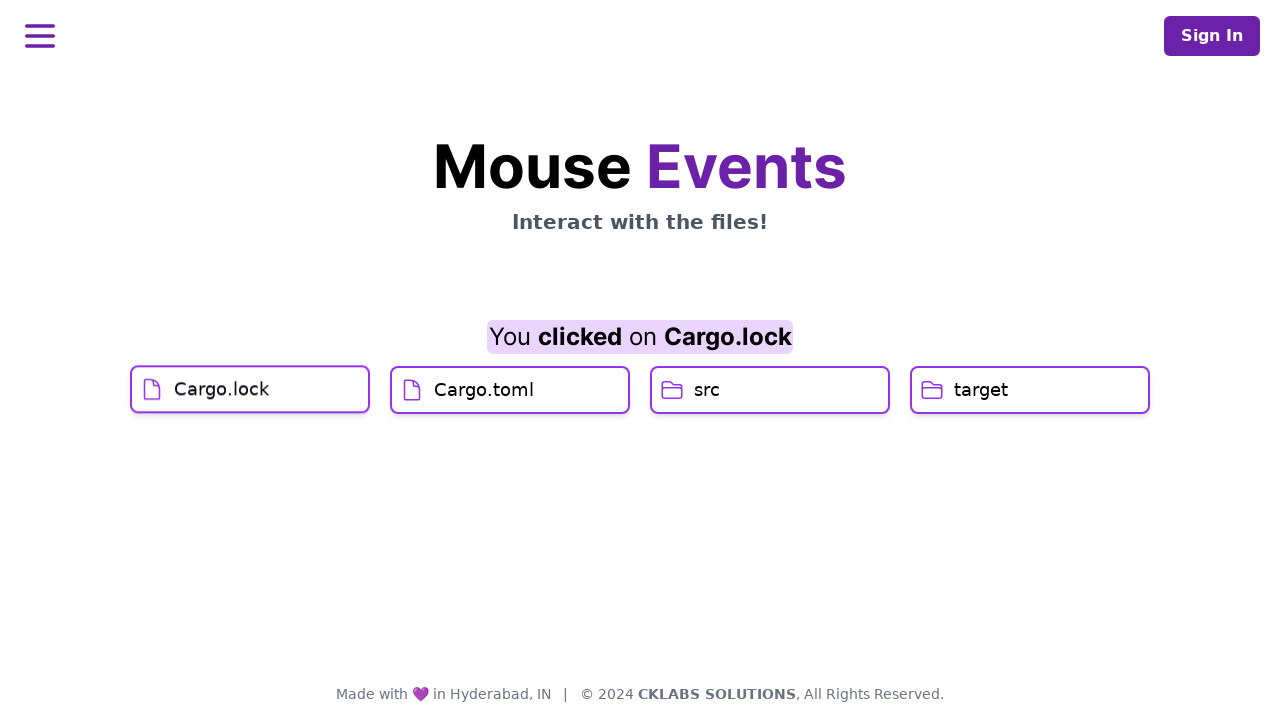

Waited 1 second after first button click
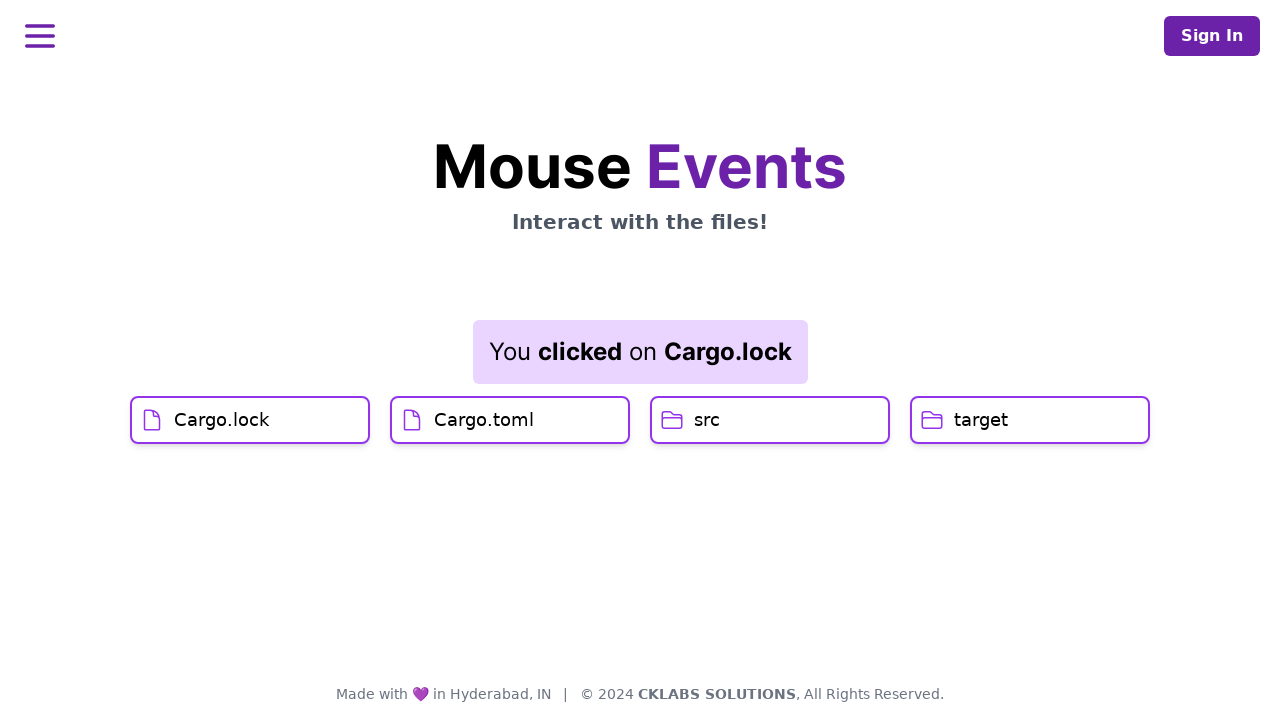

Performed single left click on second button at (510, 420) on div.svelte-hs12g9 >> nth=1
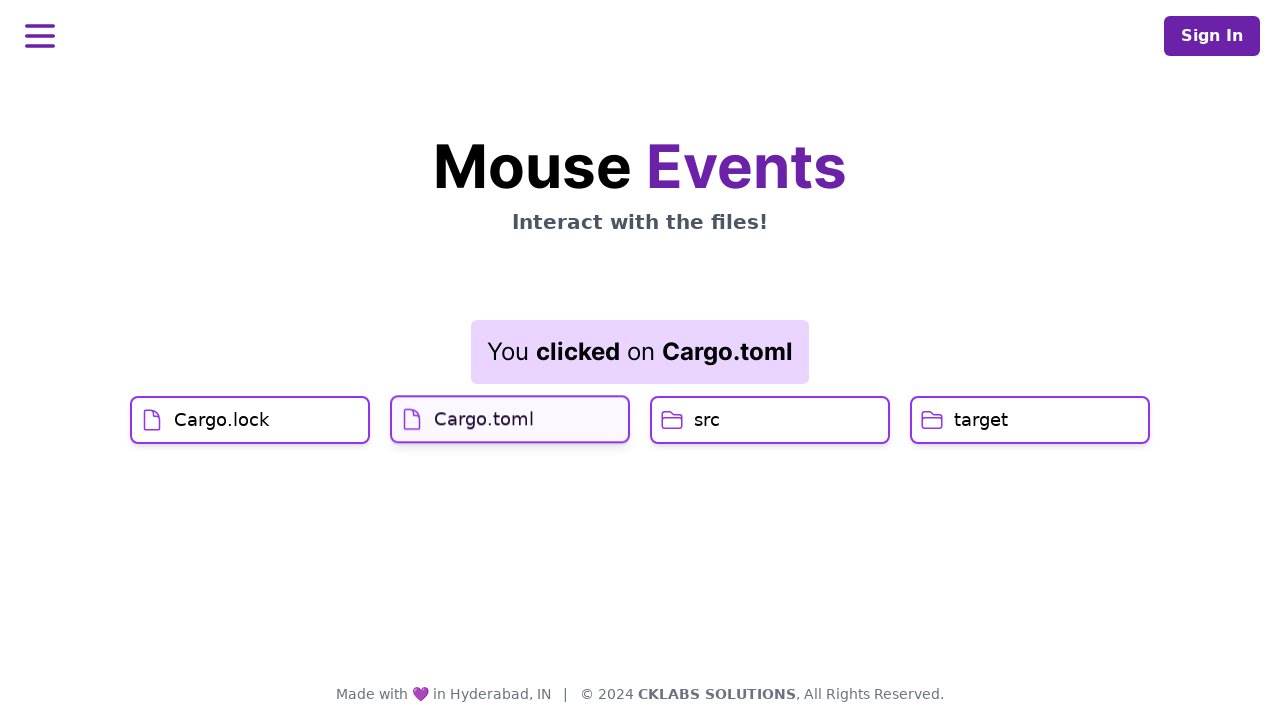

Result message appeared after second button click
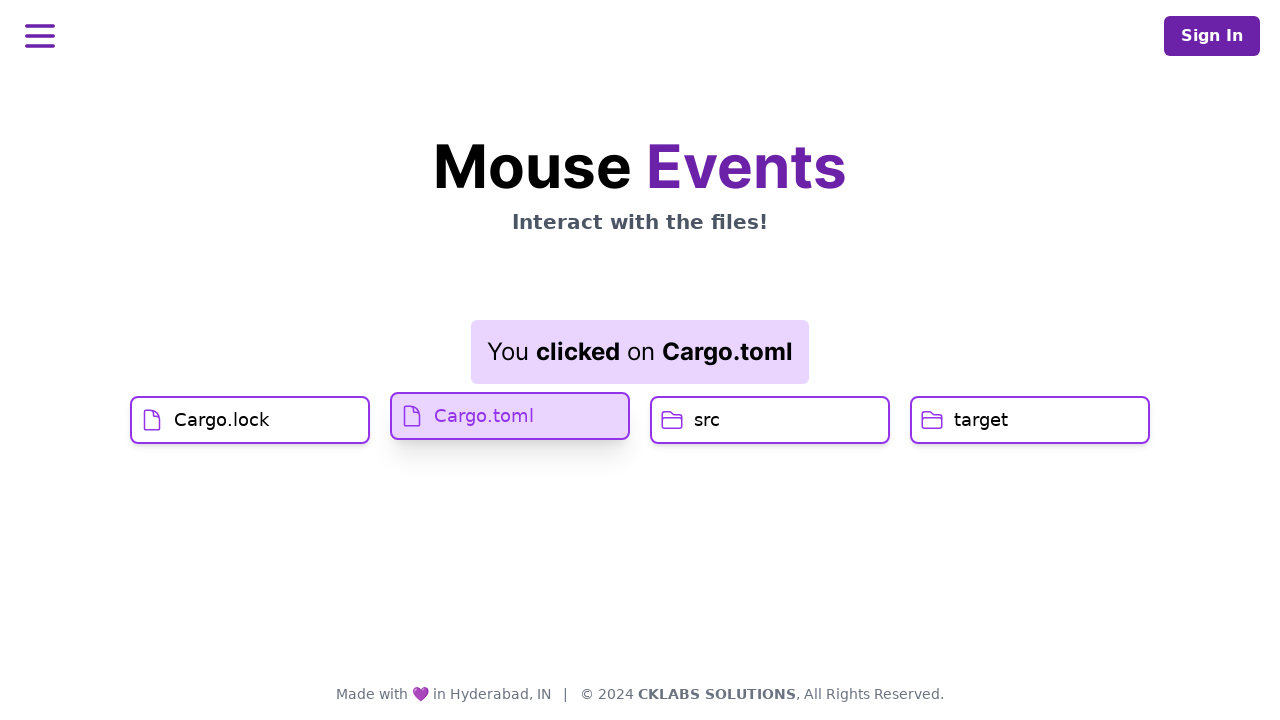

Performed double click on third button at (770, 420) on div.svelte-hs12g9 >> nth=2
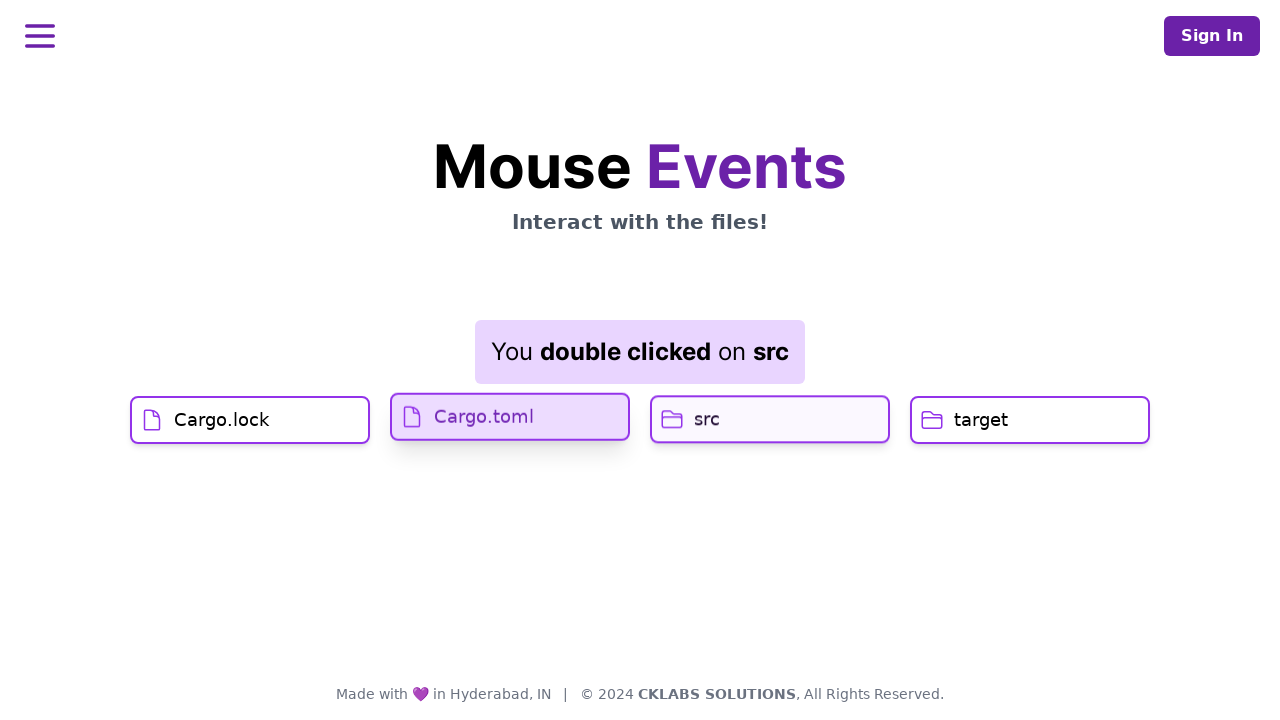

Waited 2 seconds after double click
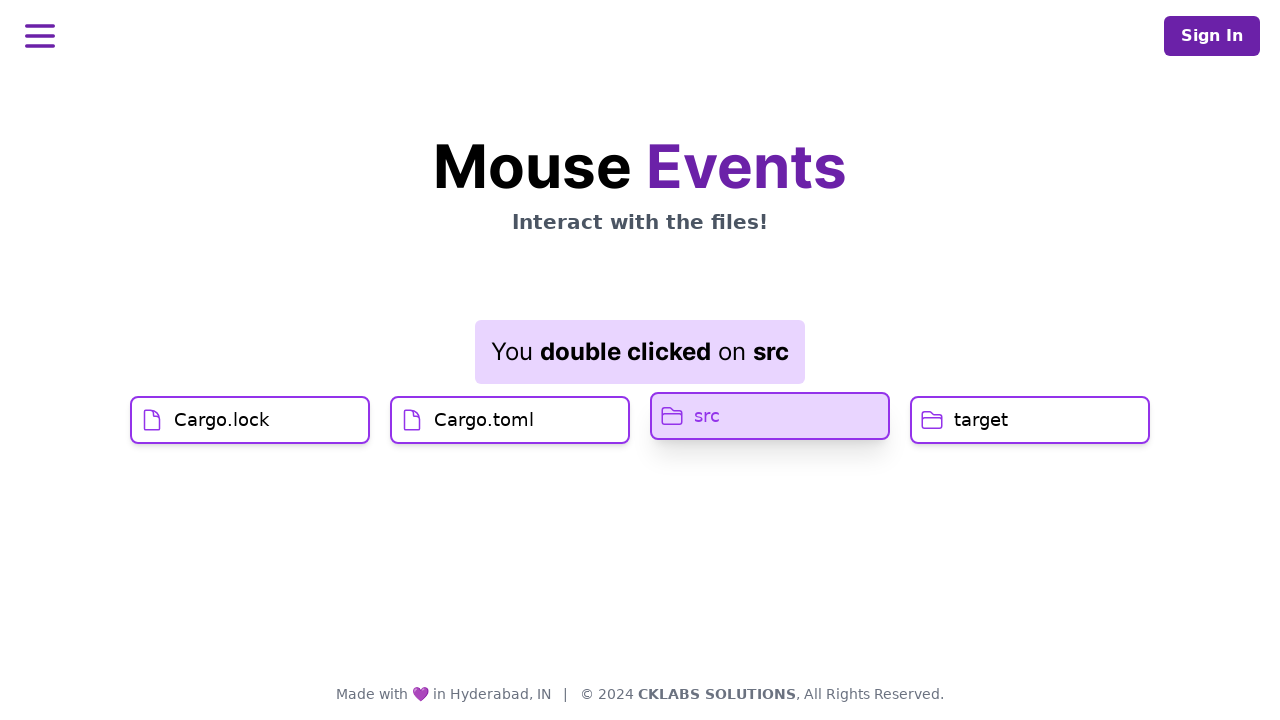

Performed context (right) click on fourth button at (1030, 420) on div.svelte-hs12g9 >> nth=3
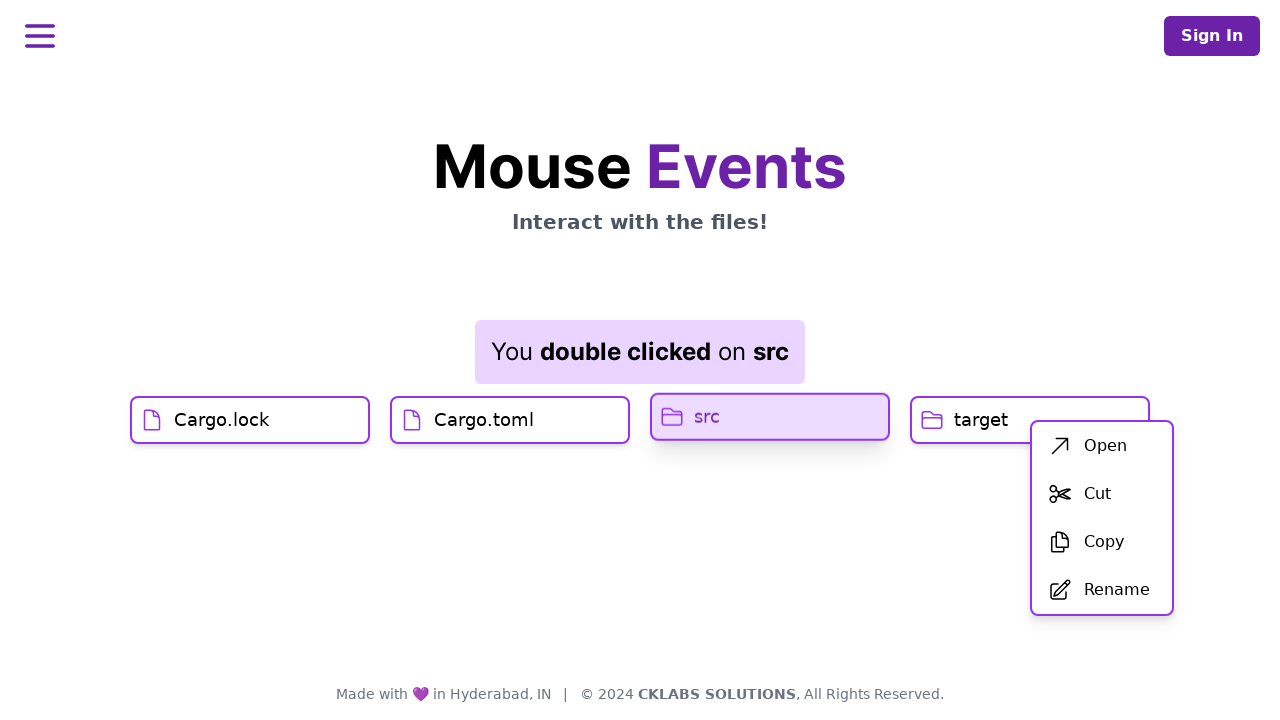

Waited 2 seconds after context click
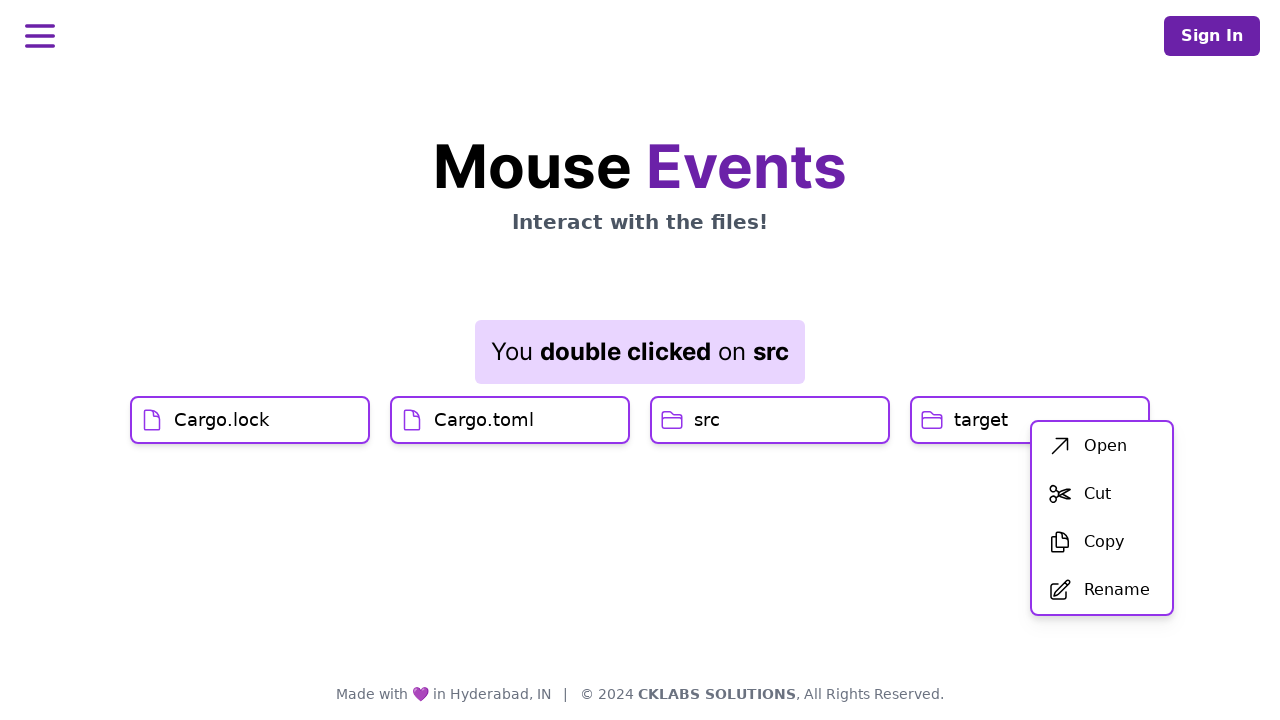

Clicked 'Open' option from context menu at (1106, 446) on xpath=//span[text()='Open']
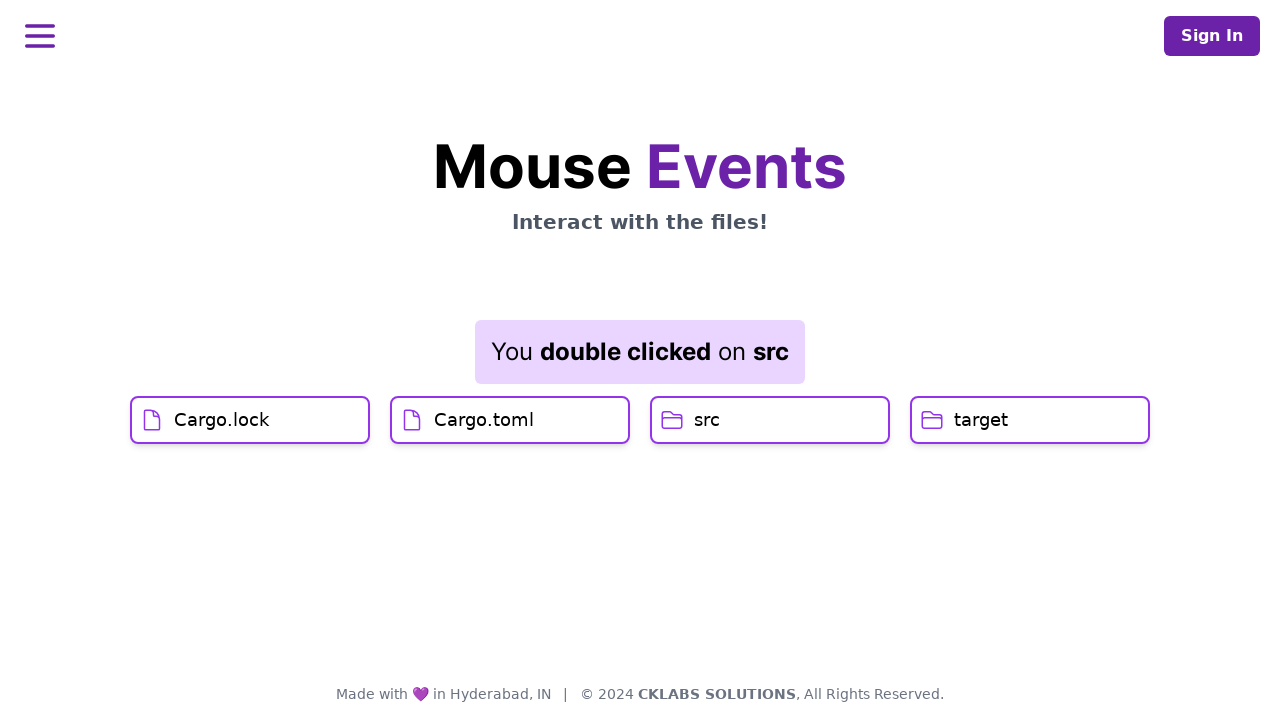

Waited 1 second after selecting Open from context menu
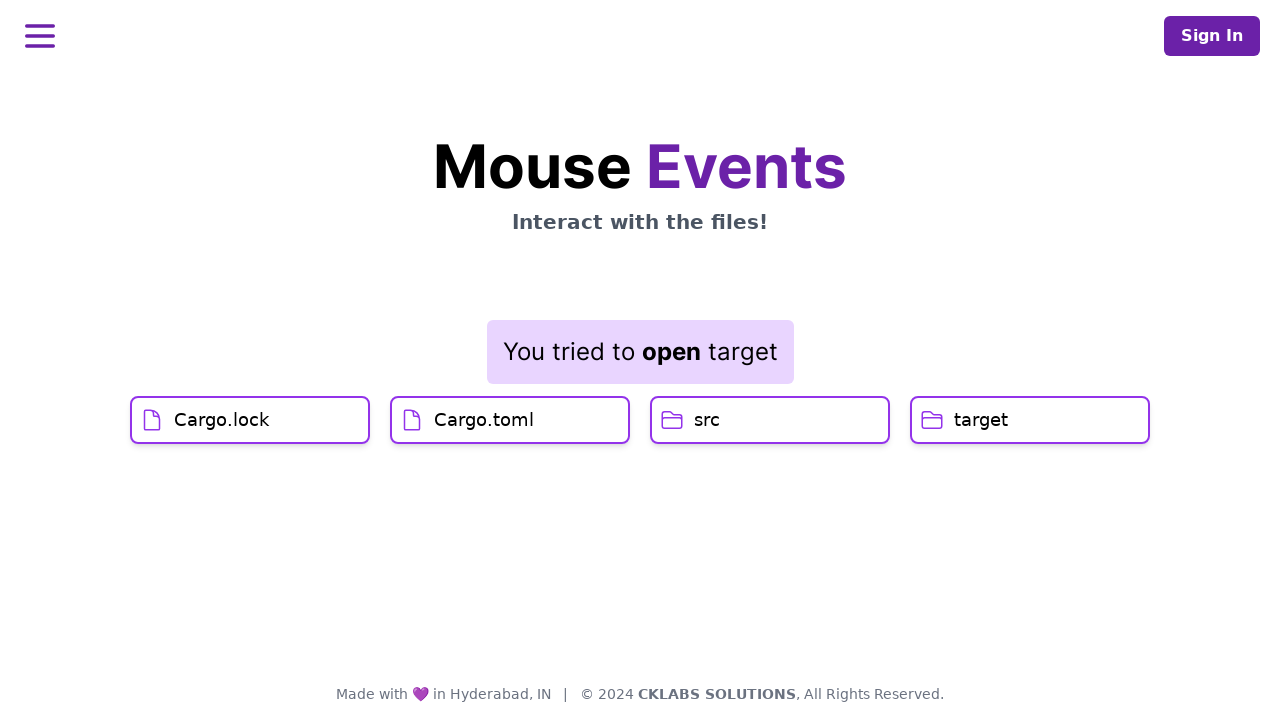

Final result message verified after context menu selection
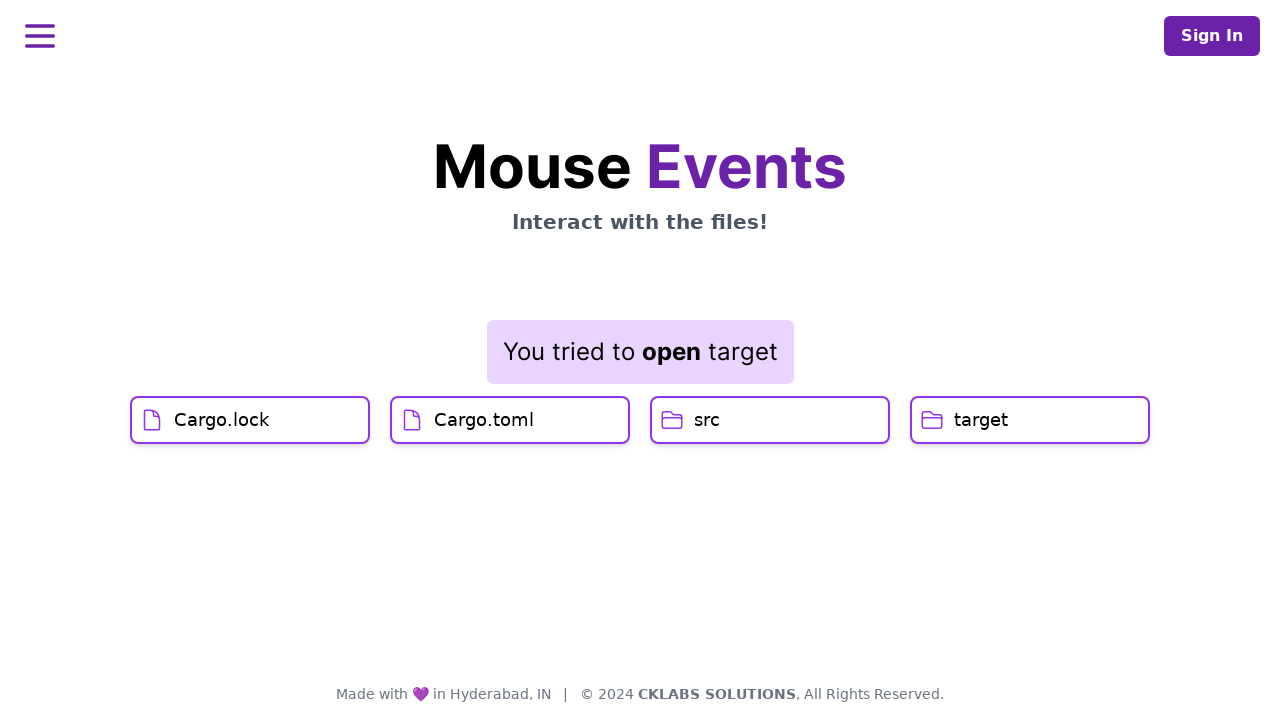

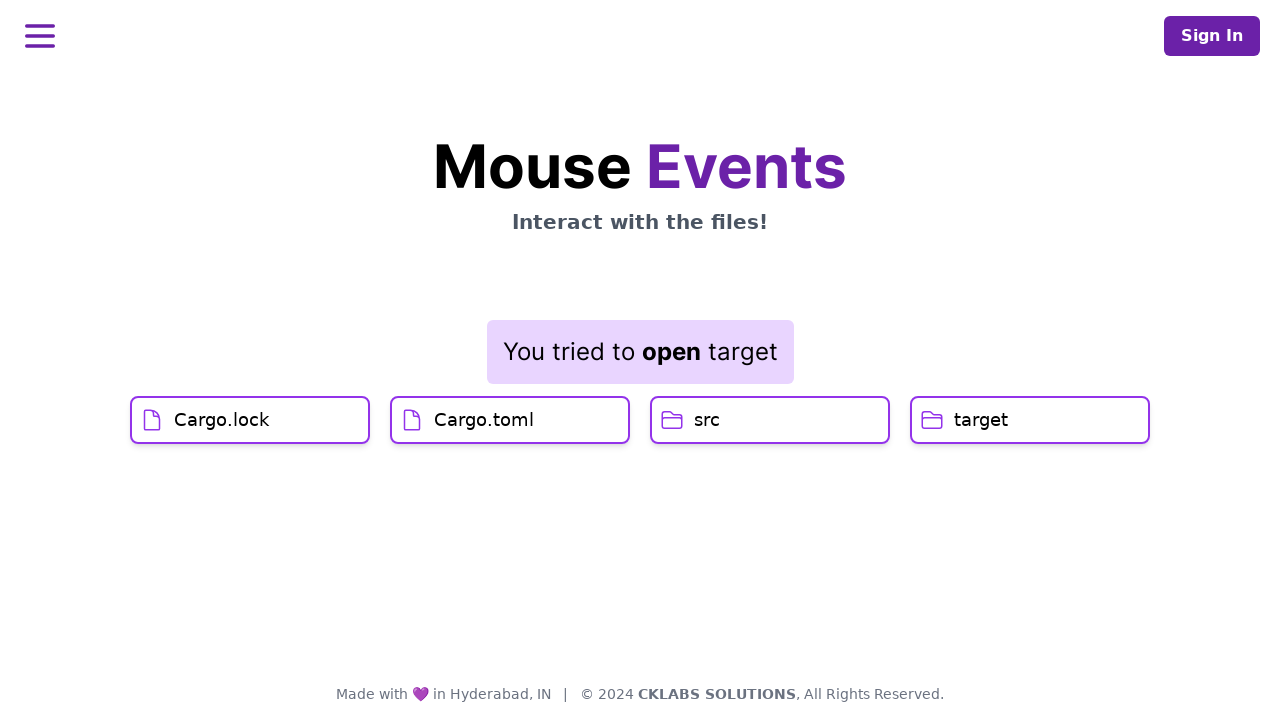